Tests navigation to "Главное" section and clicking on "Художественная литература" (Fiction)

Starting URL: https://www.labirint.ru

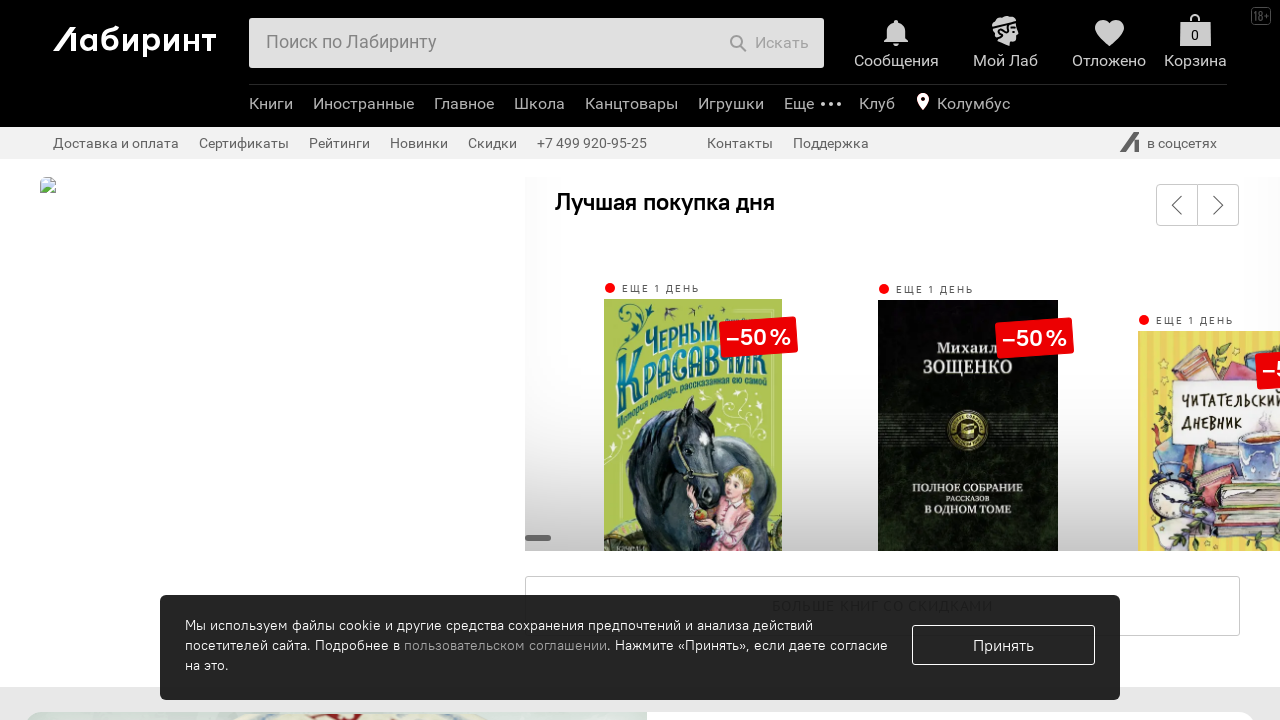

Clicked on 'Главное' (Main) menu item at (464, 106) on li.b-header-b-menu-e-list-item.analytics-click-js[data-event-content="Главное"]
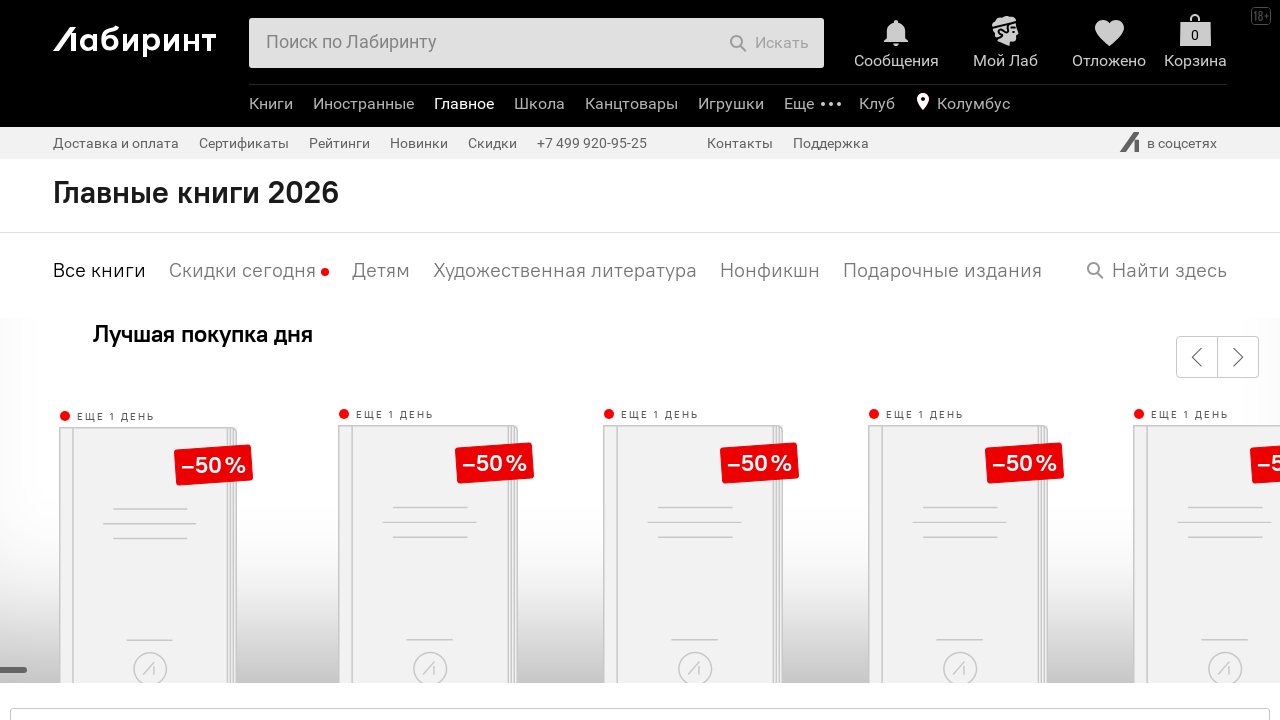

Waited for submenu to load (networkidle)
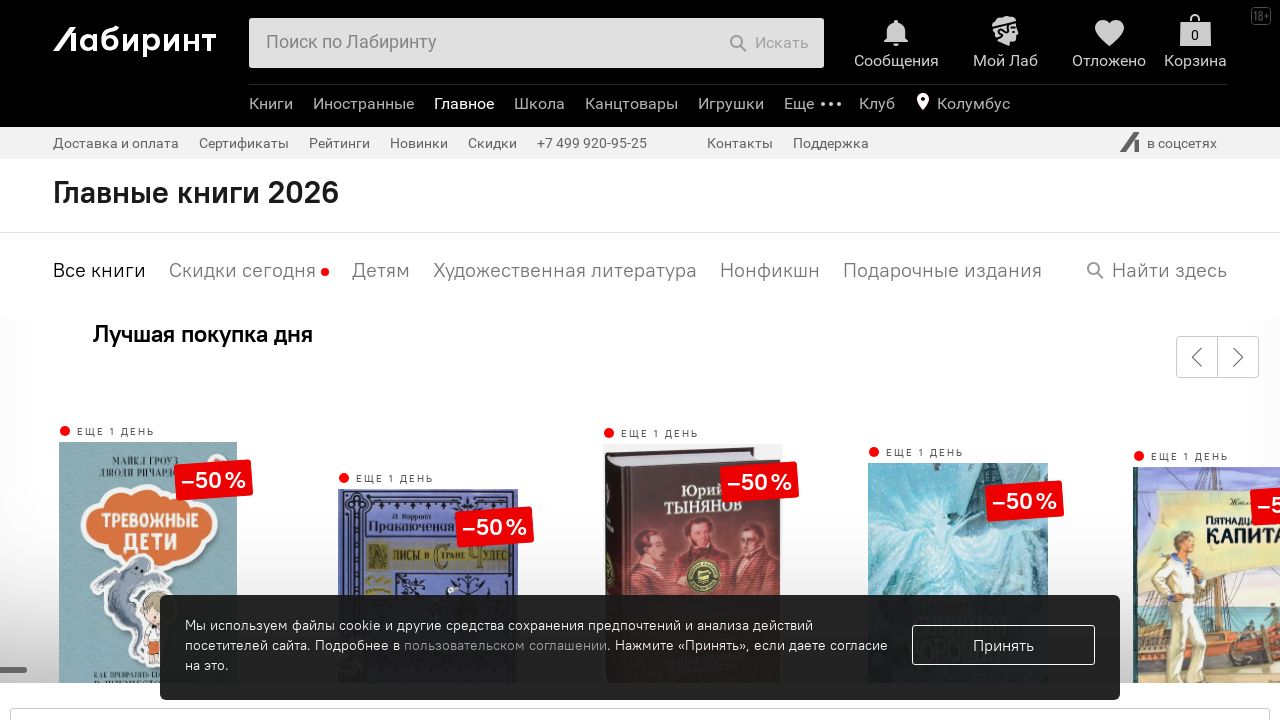

Clicked on 'Художественная литература' (Fiction) link at (565, 270) on li.swiper-slide>a[href="/best/fiction/"]
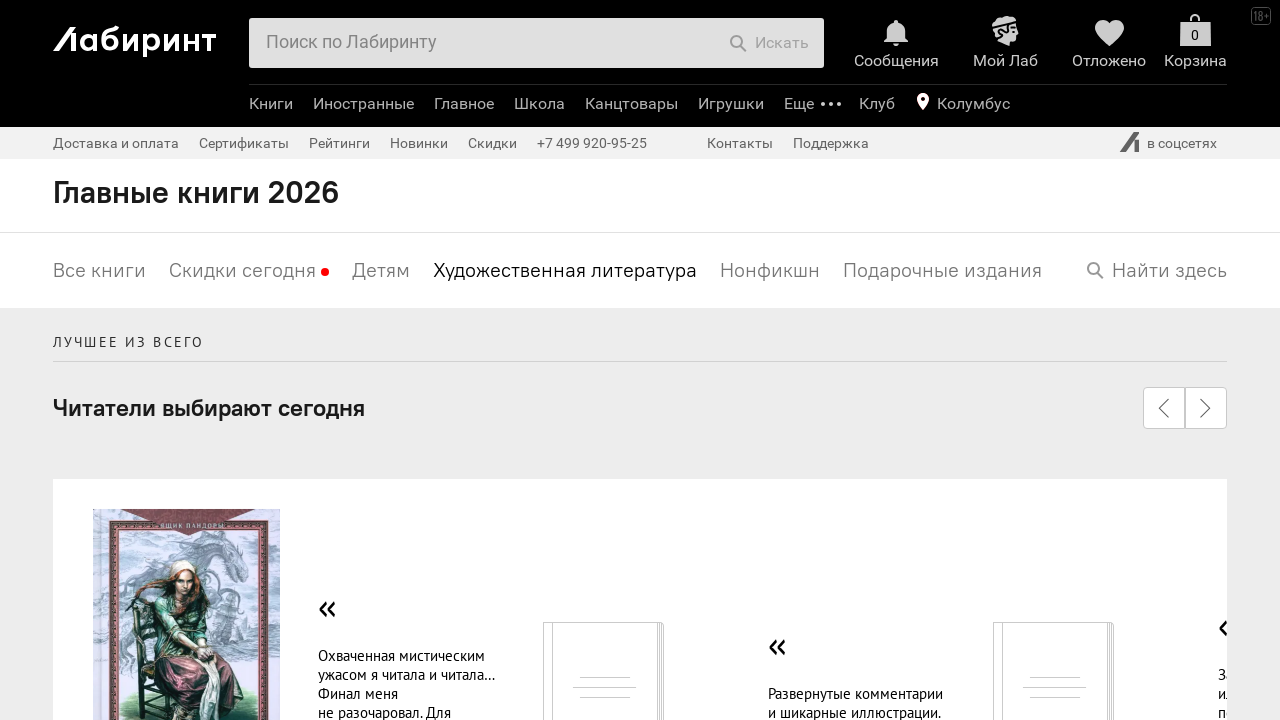

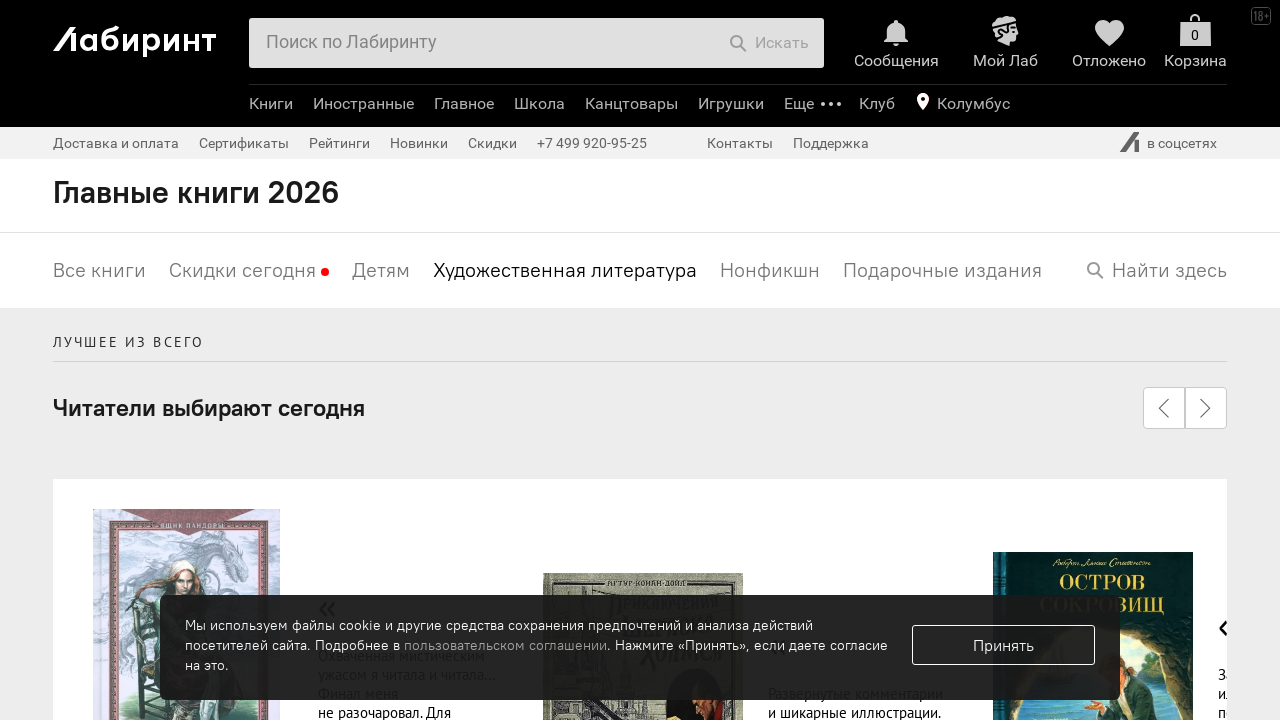